Tests the calculator's division functionality by dividing 4 by 2

Starting URL: http://juliemr.github.io/protractor-demo/

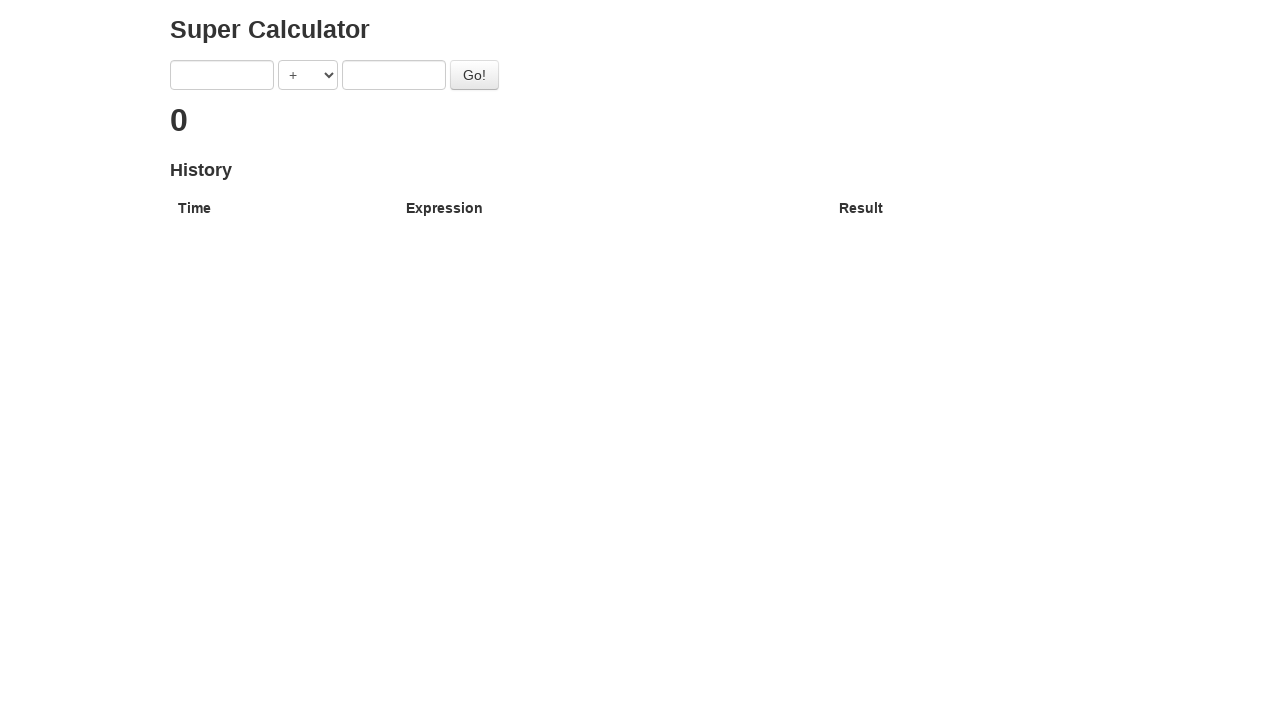

Entered first number '4' in calculator on input[ng-model="first"]
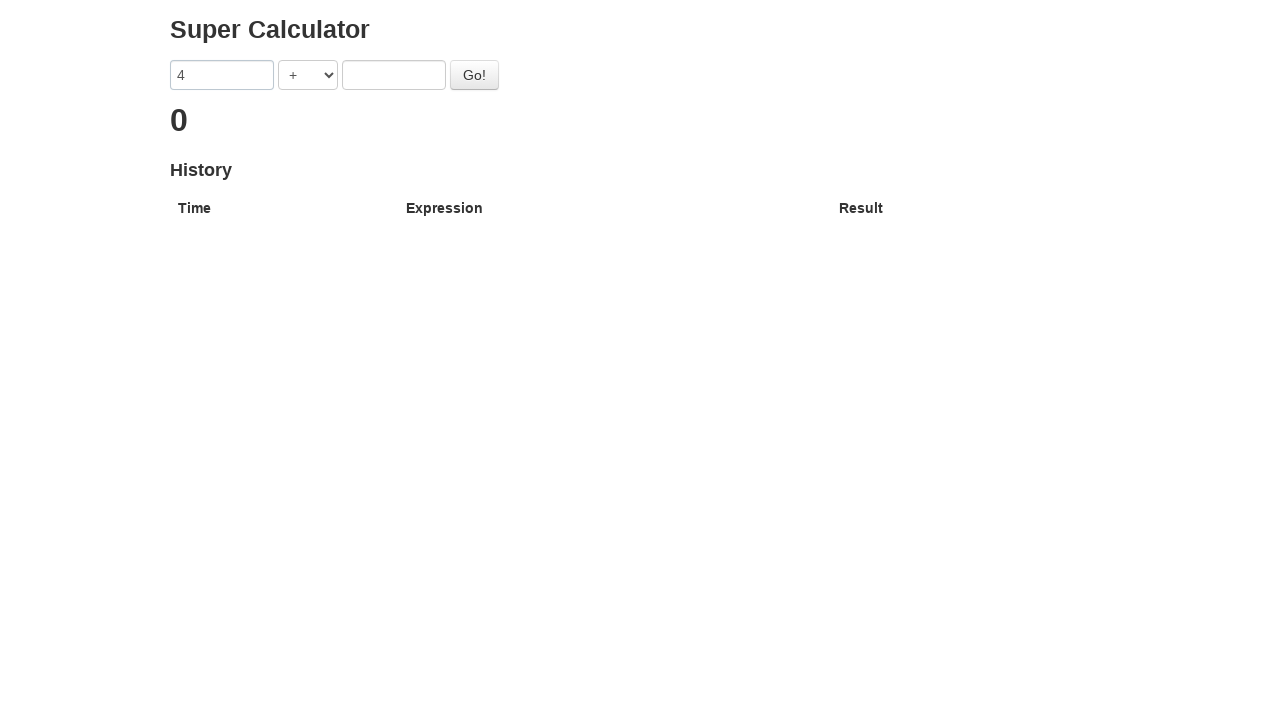

Entered second number '2' in calculator on input[ng-model="second"]
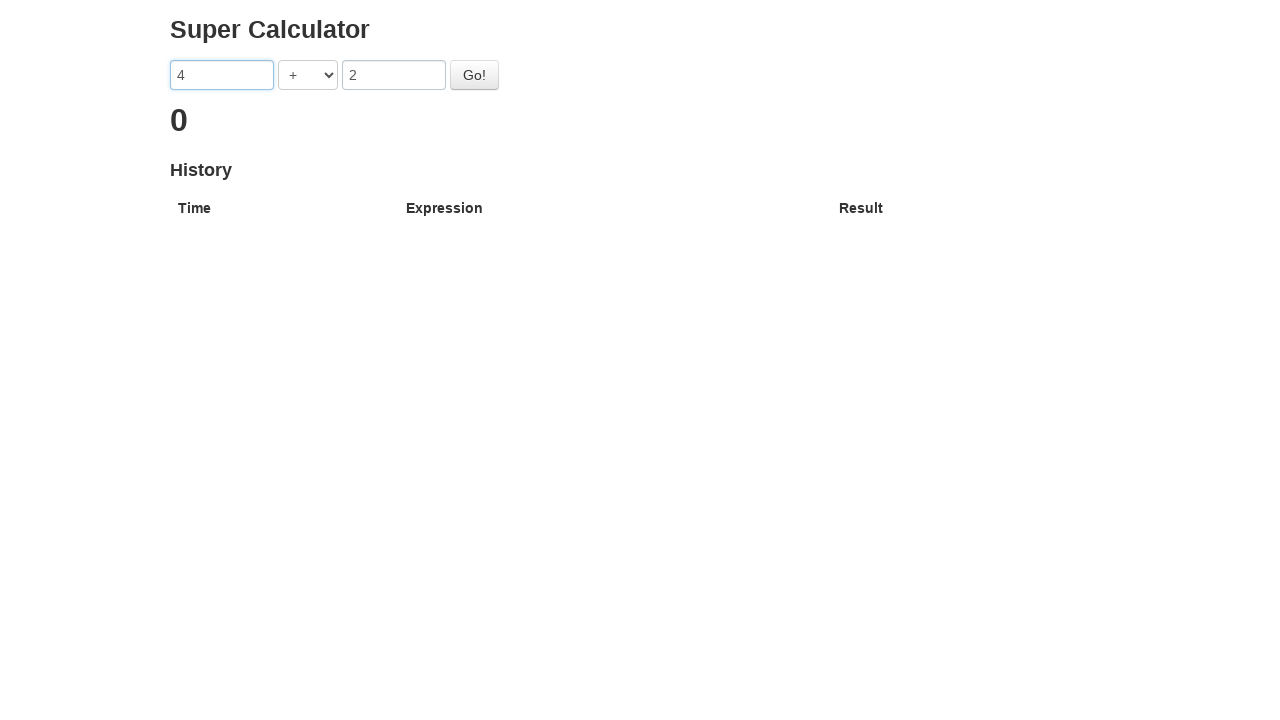

Selected division operator on select[ng-model="operator"]
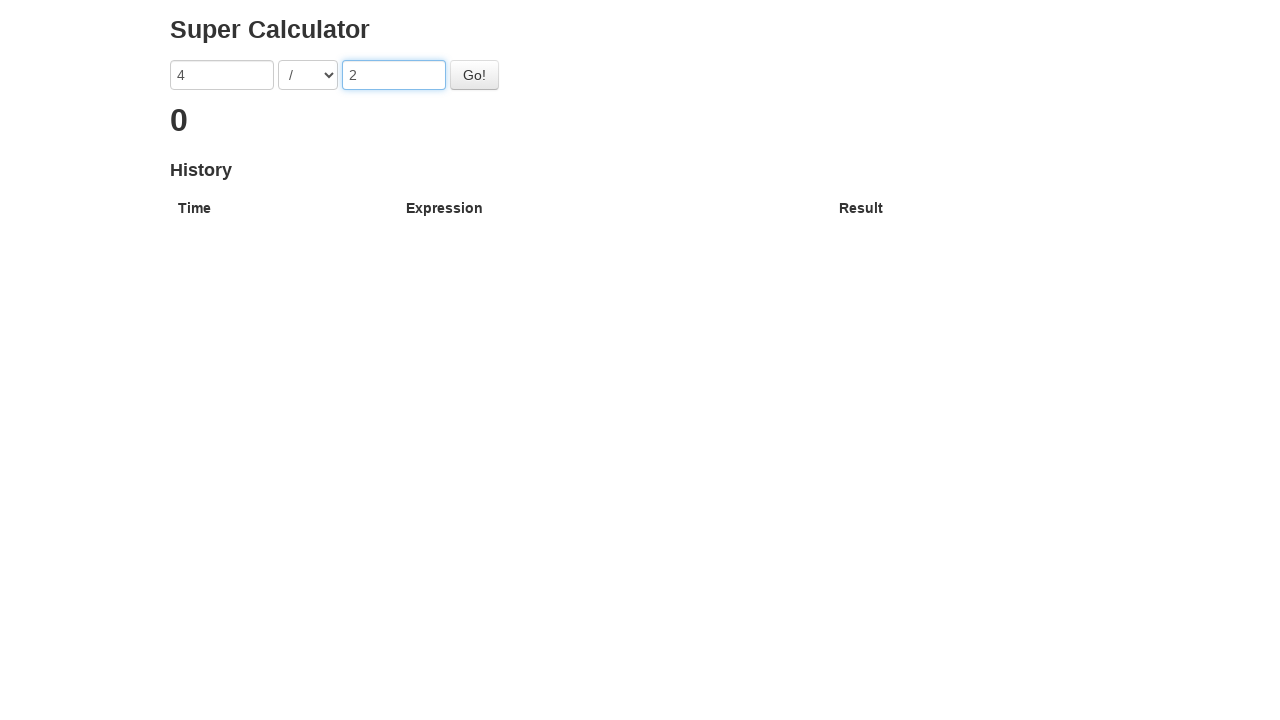

Clicked calculate button to divide 4 by 2 at (474, 75) on #gobutton
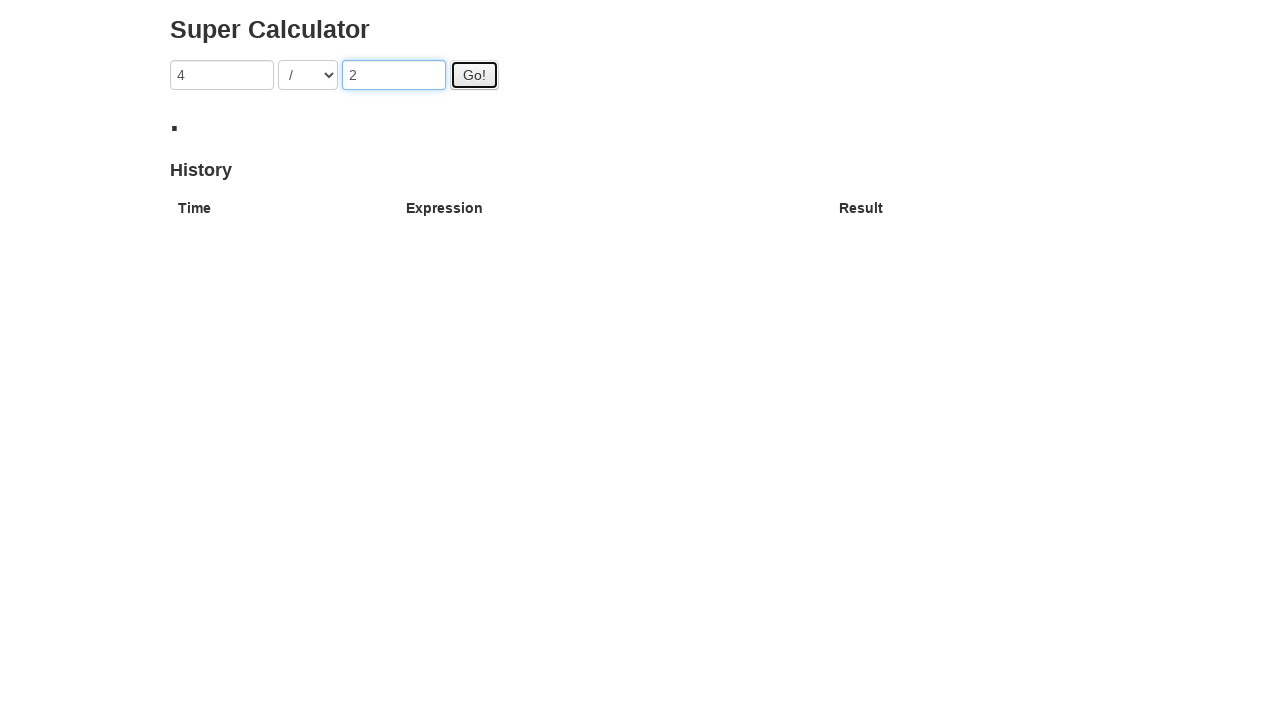

Verified division result of 2 is displayed
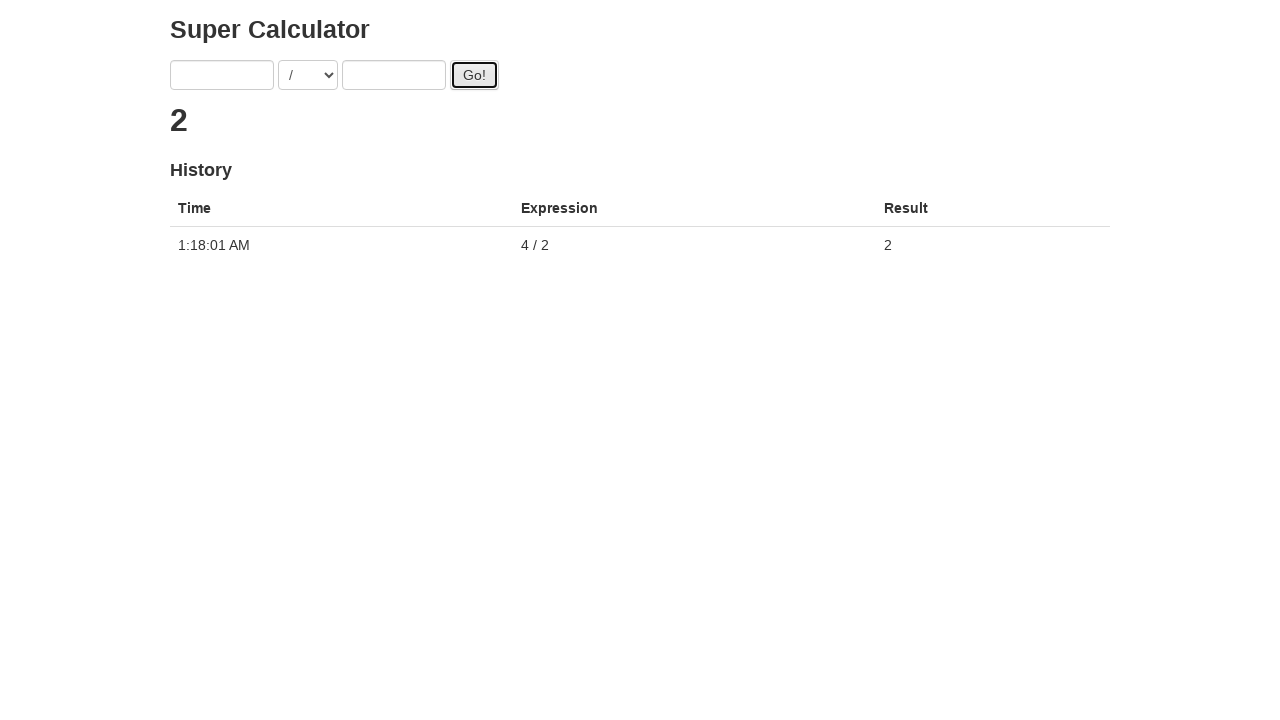

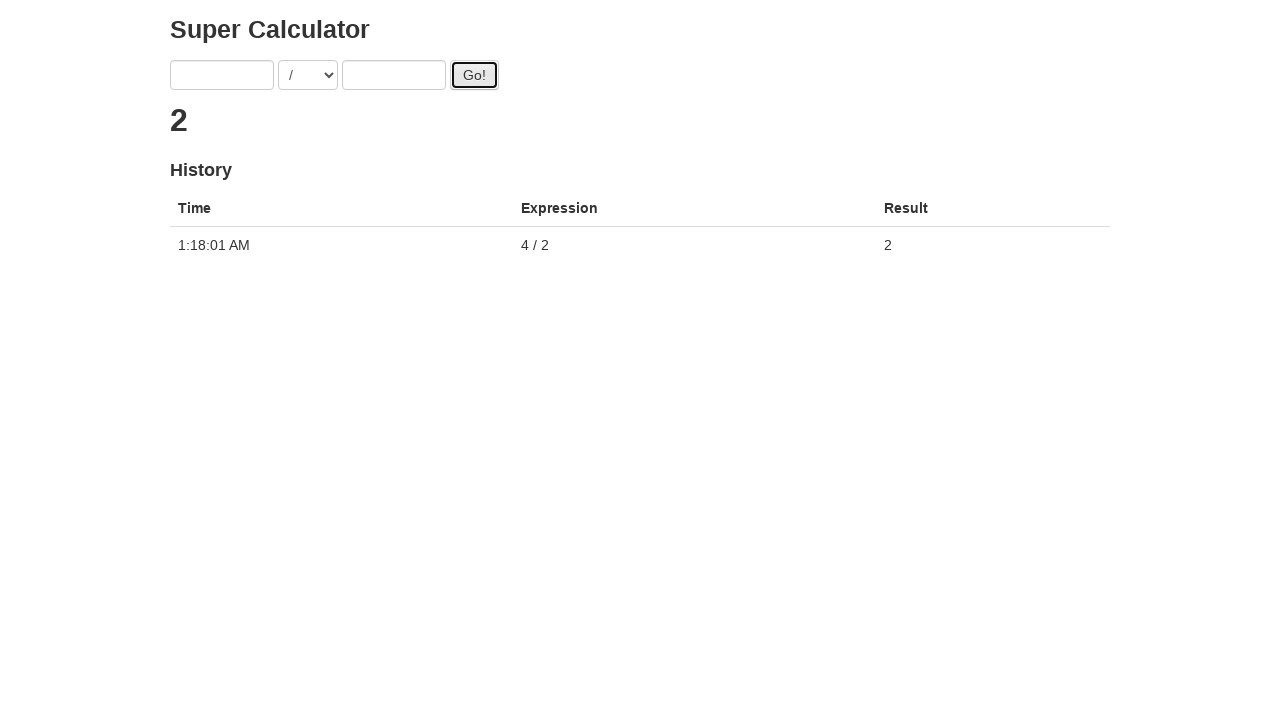